Navigates to a demo table page and interacts with employee data table by clicking on the demo table link

Starting URL: http://automationbykrishna.com/

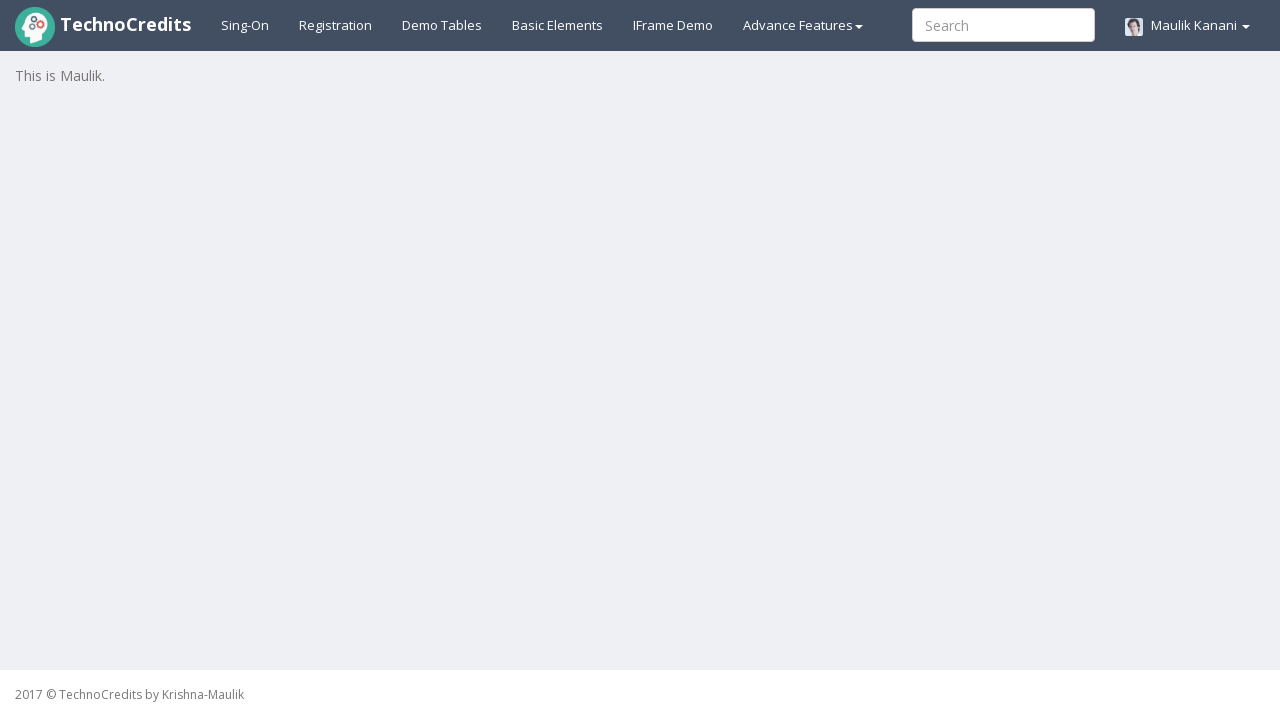

Navigated to http://automationbykrishna.com/
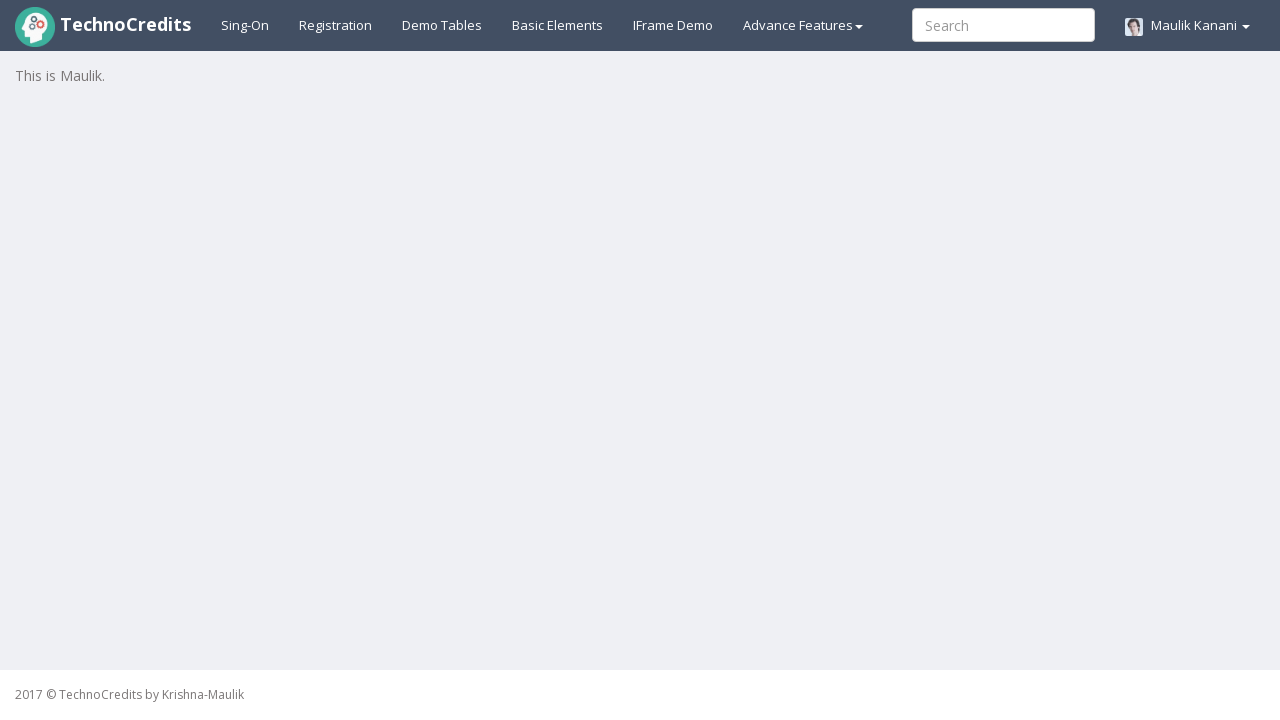

Clicked on demo table link to load the employee data table at (442, 25) on #demotable
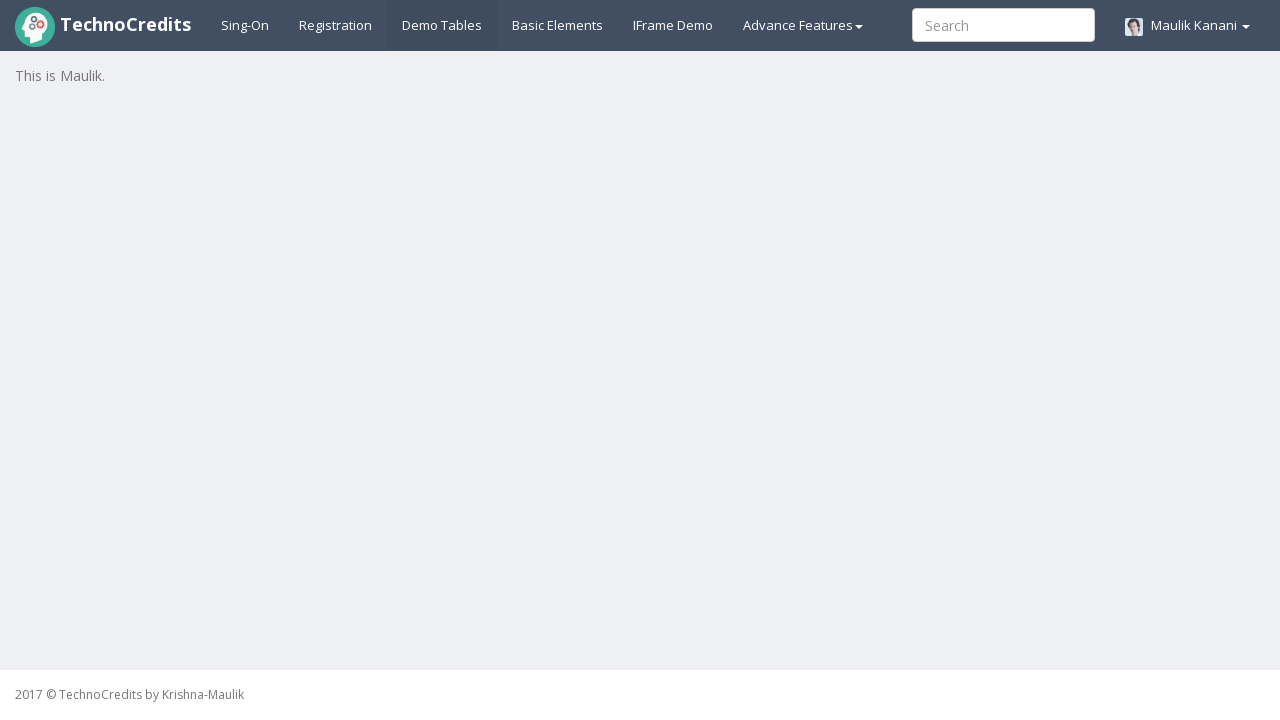

Employee data table loaded successfully
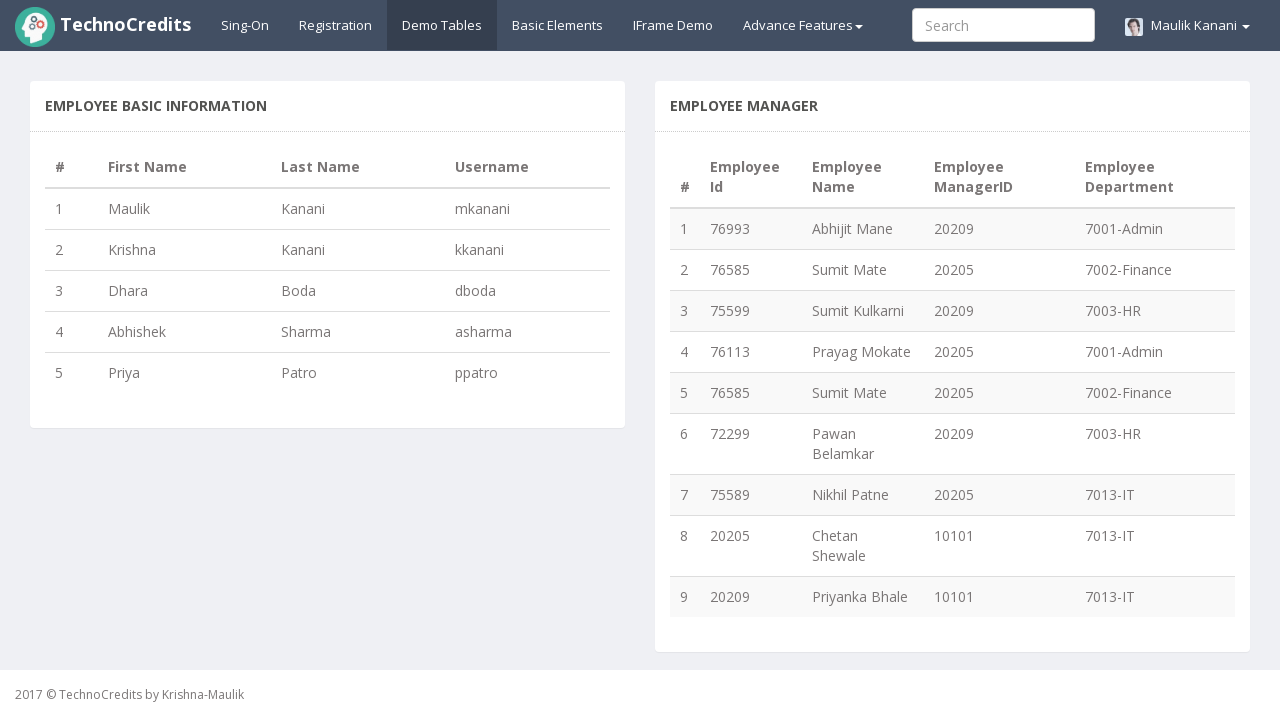

Verified table rows are present in the employee data table
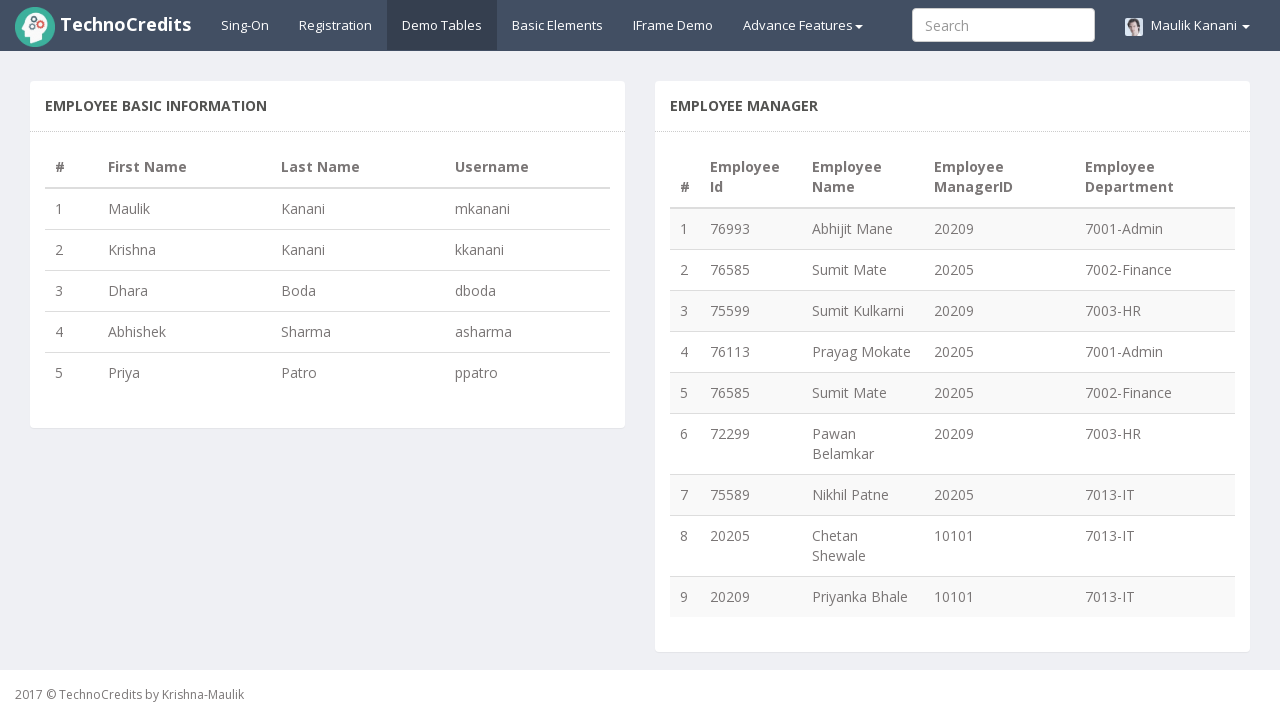

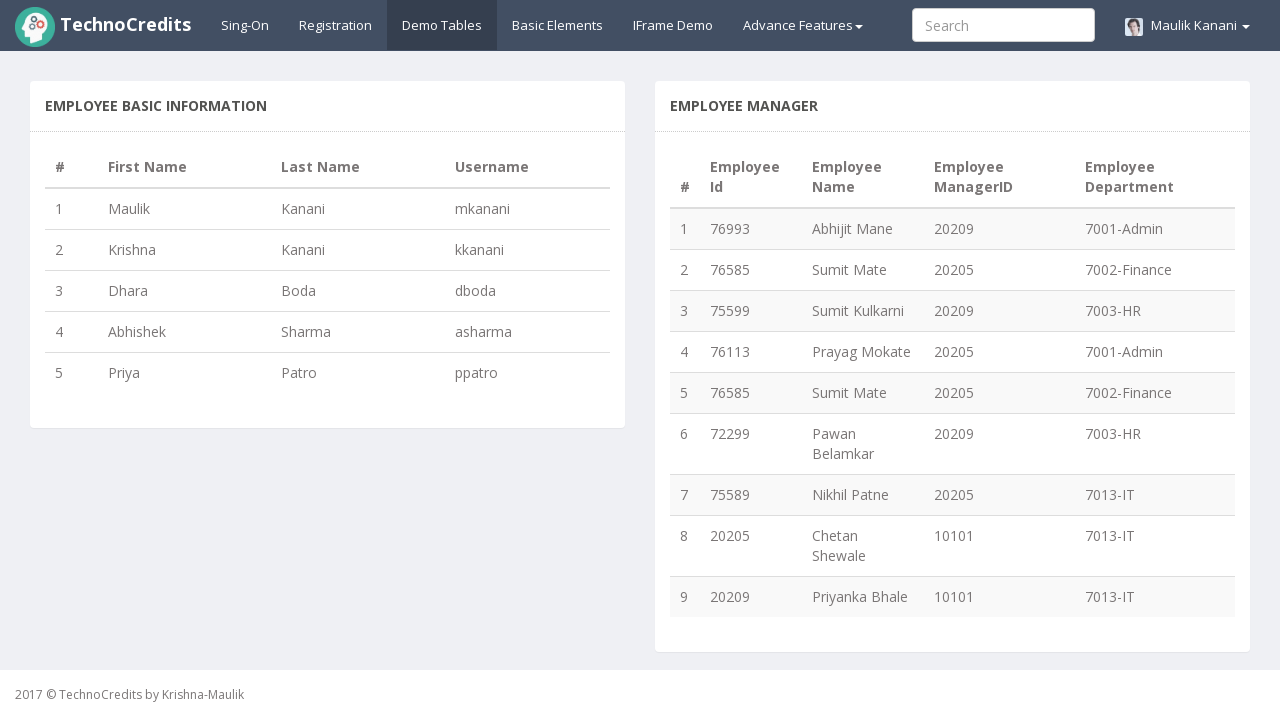